Tests product search functionality on an e-commerce shop by typing a product name in the search box and pressing Enter to search

Starting URL: https://scrapeme.live/shop

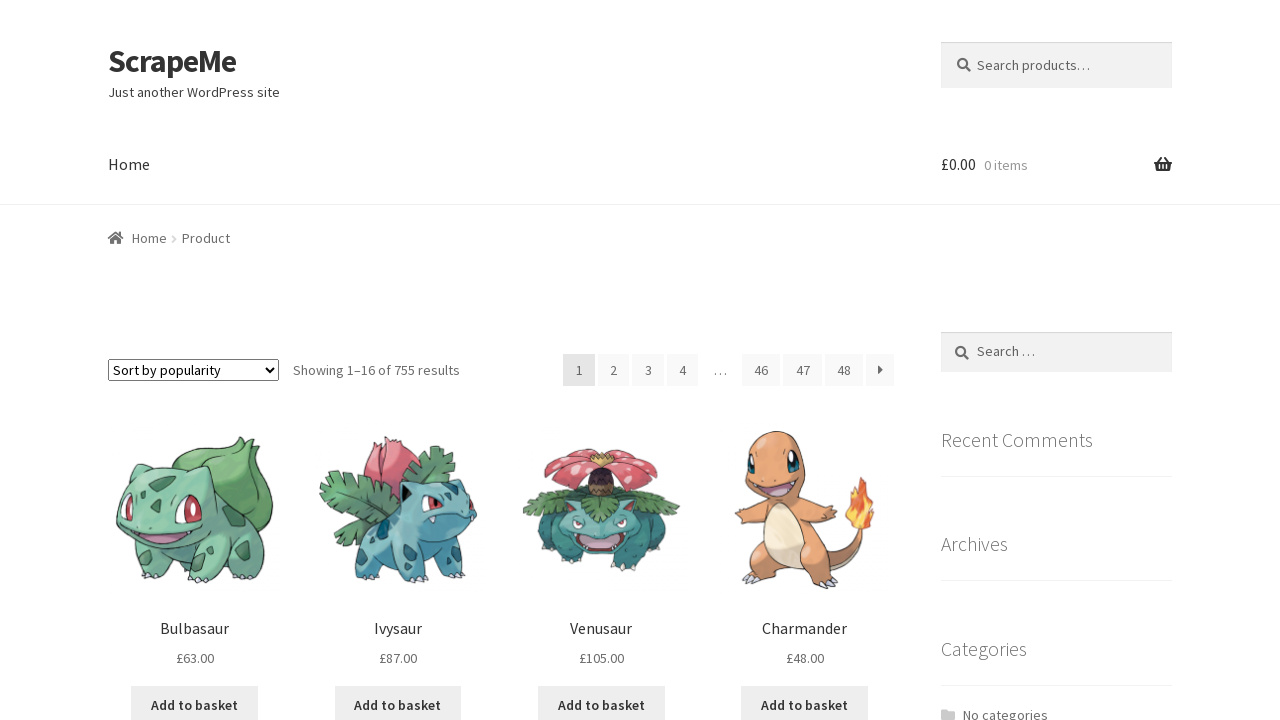

Filled search box with product name 'Charmander' on input[type='search'], input[name='s'], .search-field
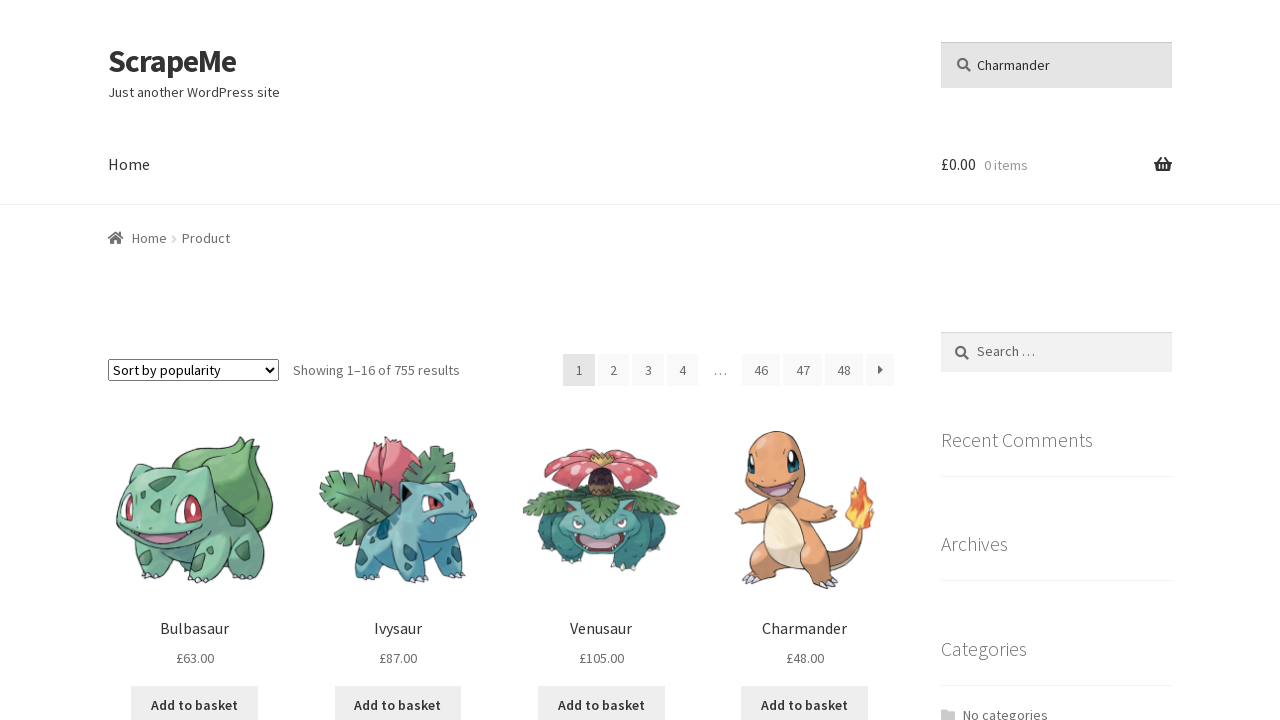

Pressed Enter to submit search query
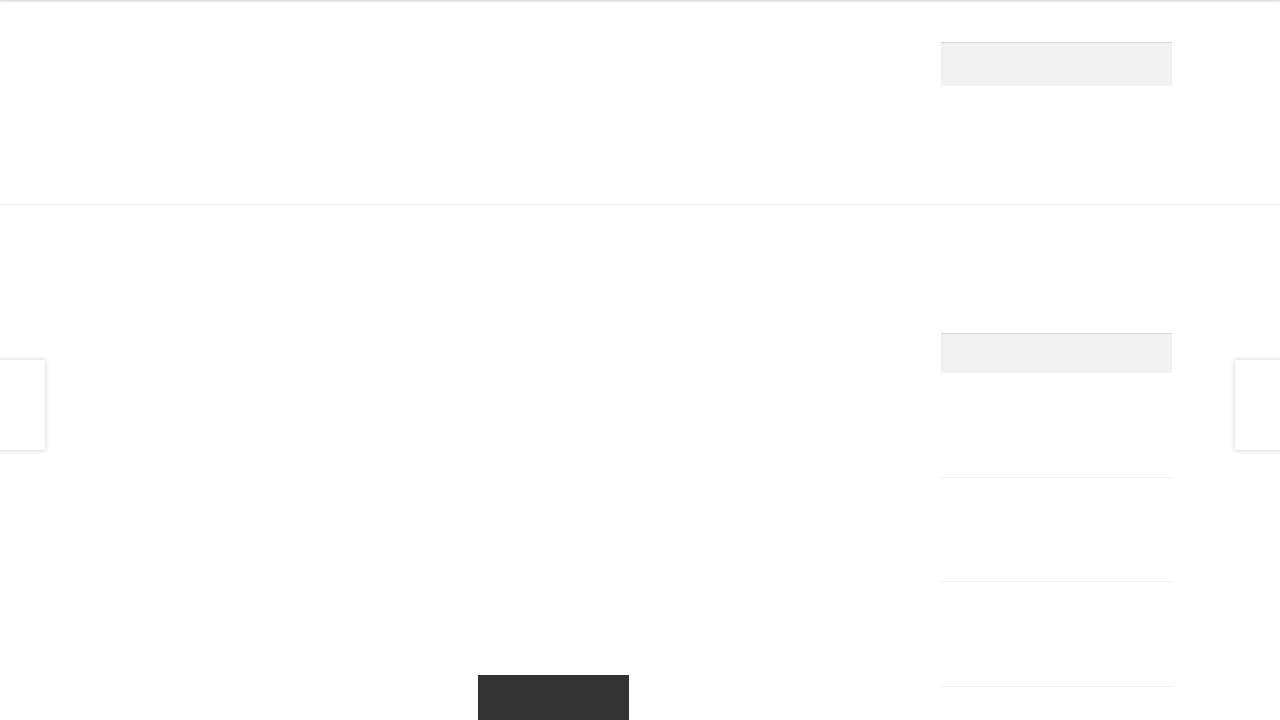

Search results loaded and network became idle
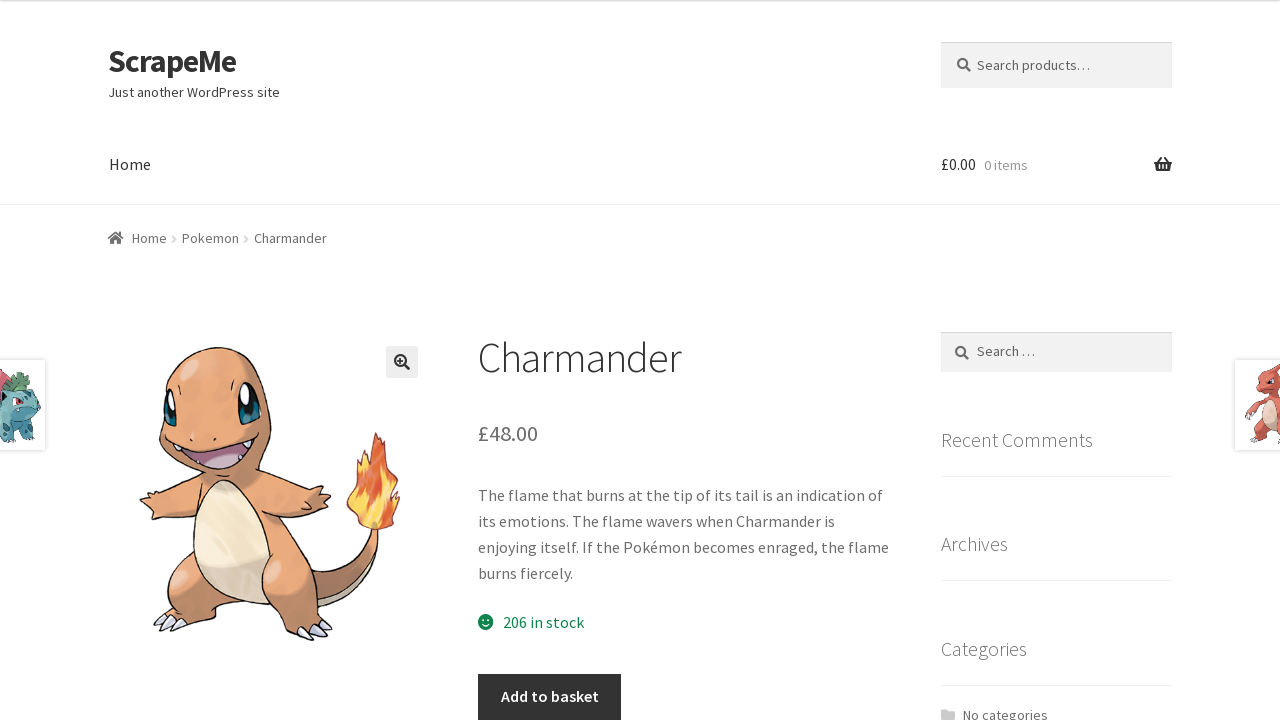

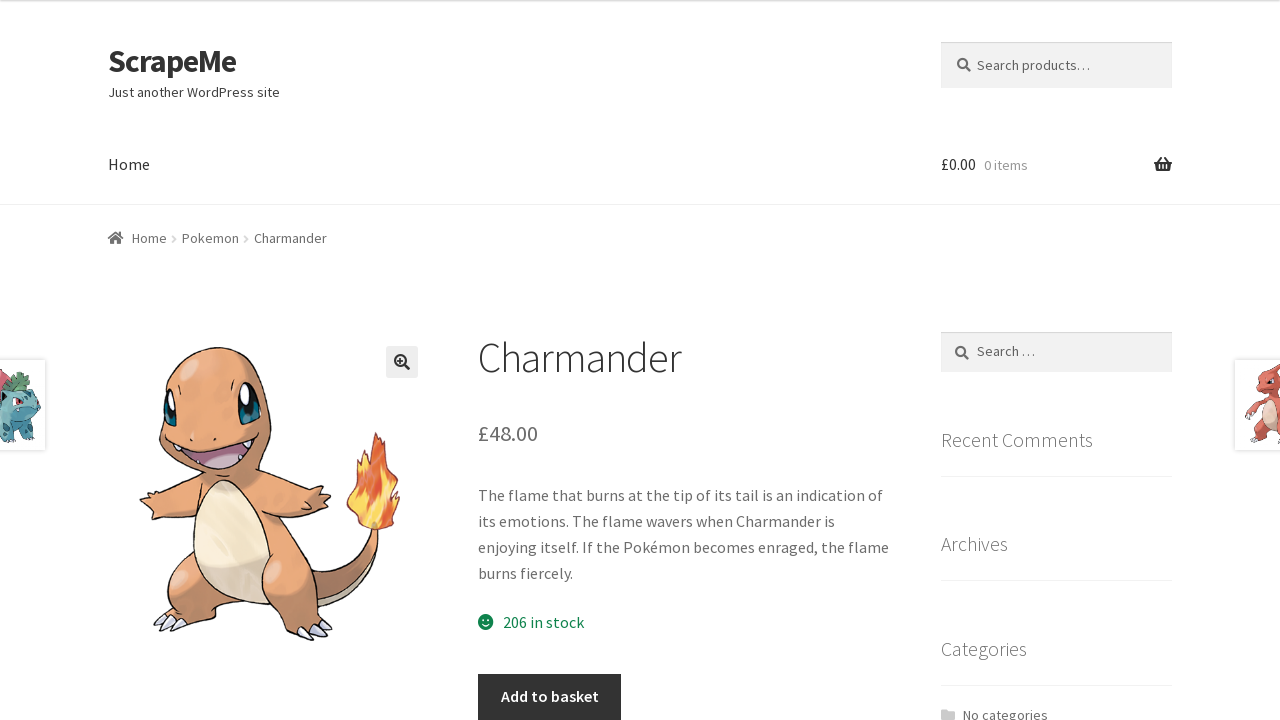